Tests state and city dropdown interaction on HDFC Bank branch locator by selecting different states and verifying corresponding cities are displayed

Starting URL: https://v1.hdfcbank.com/branch-atm-locator

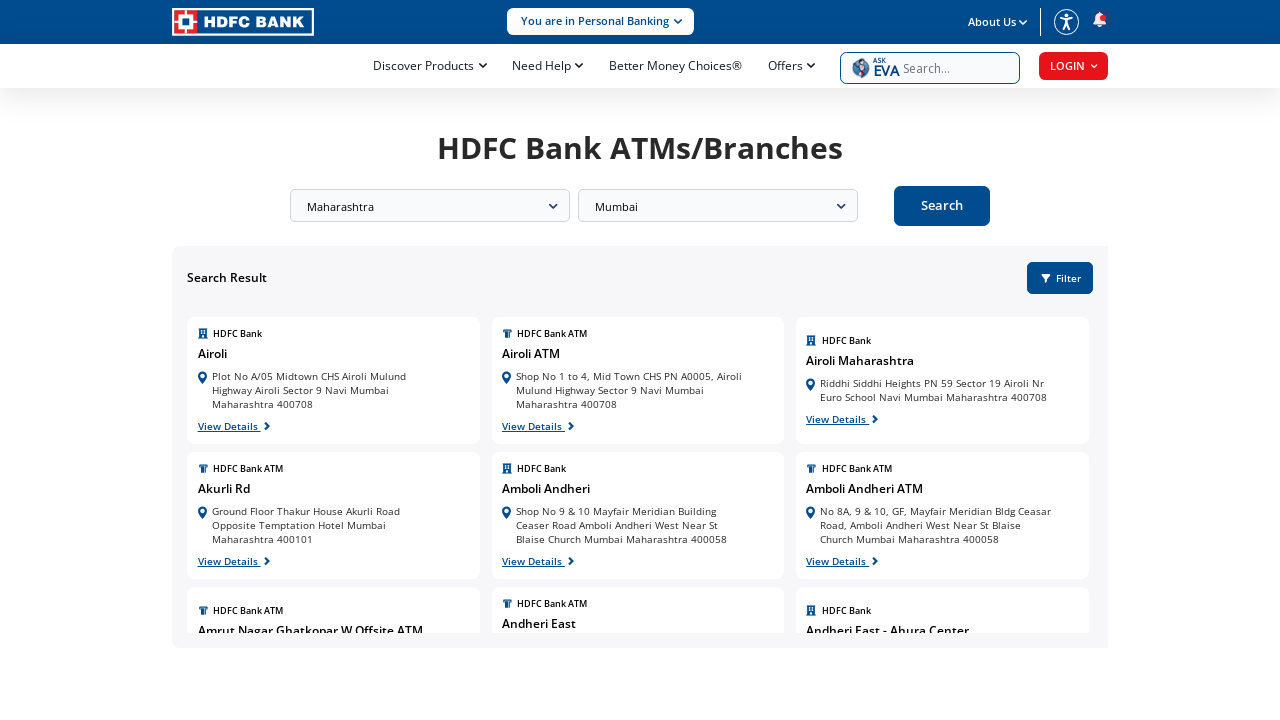

Located state dropdown element
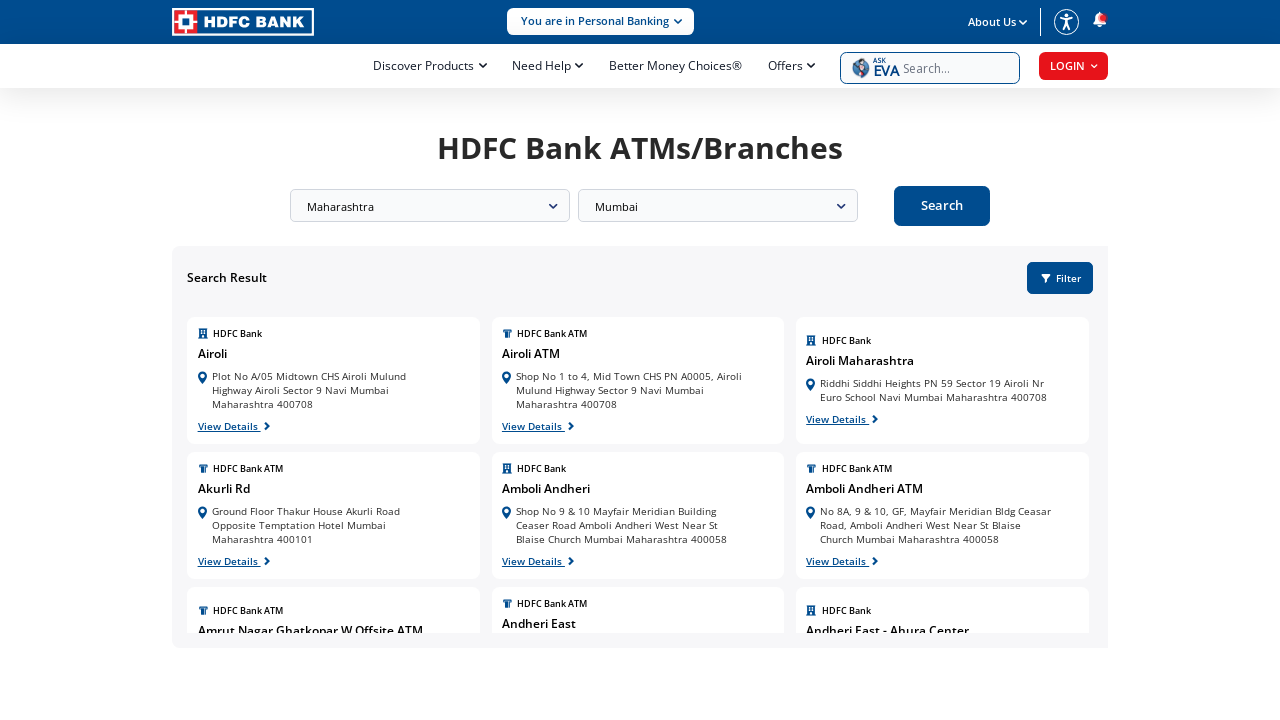

Retrieved all state options from dropdown
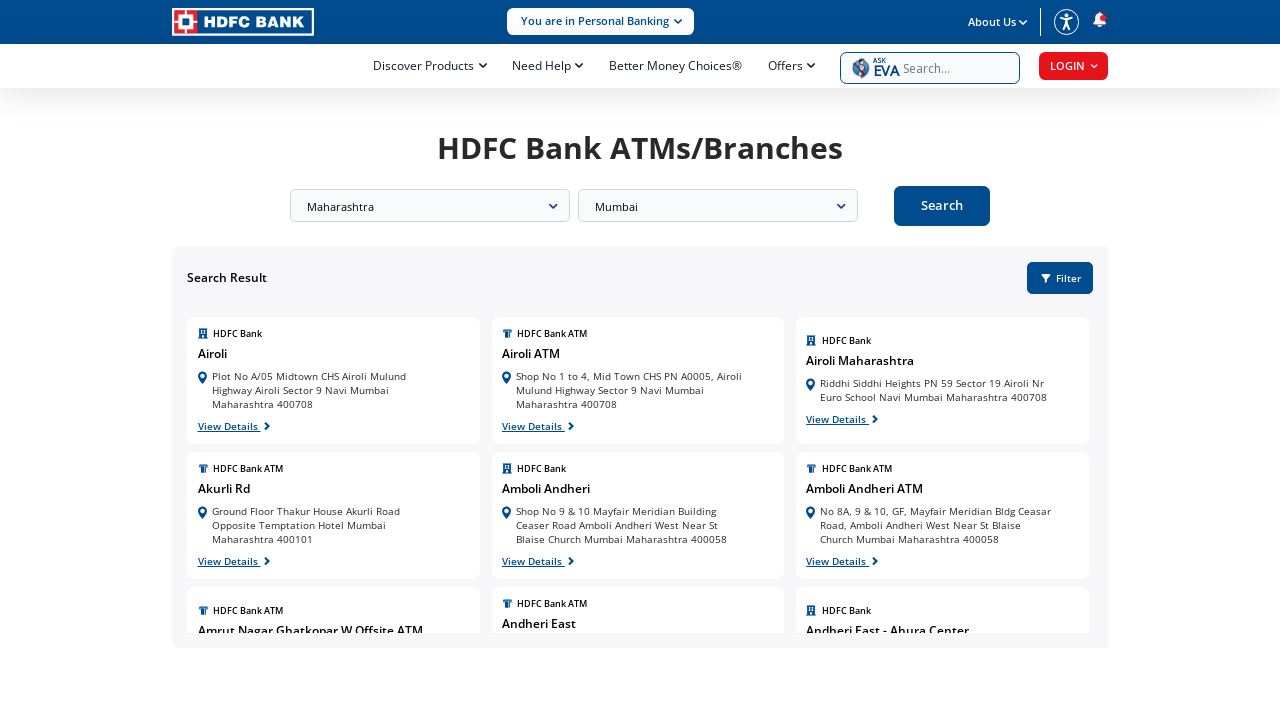

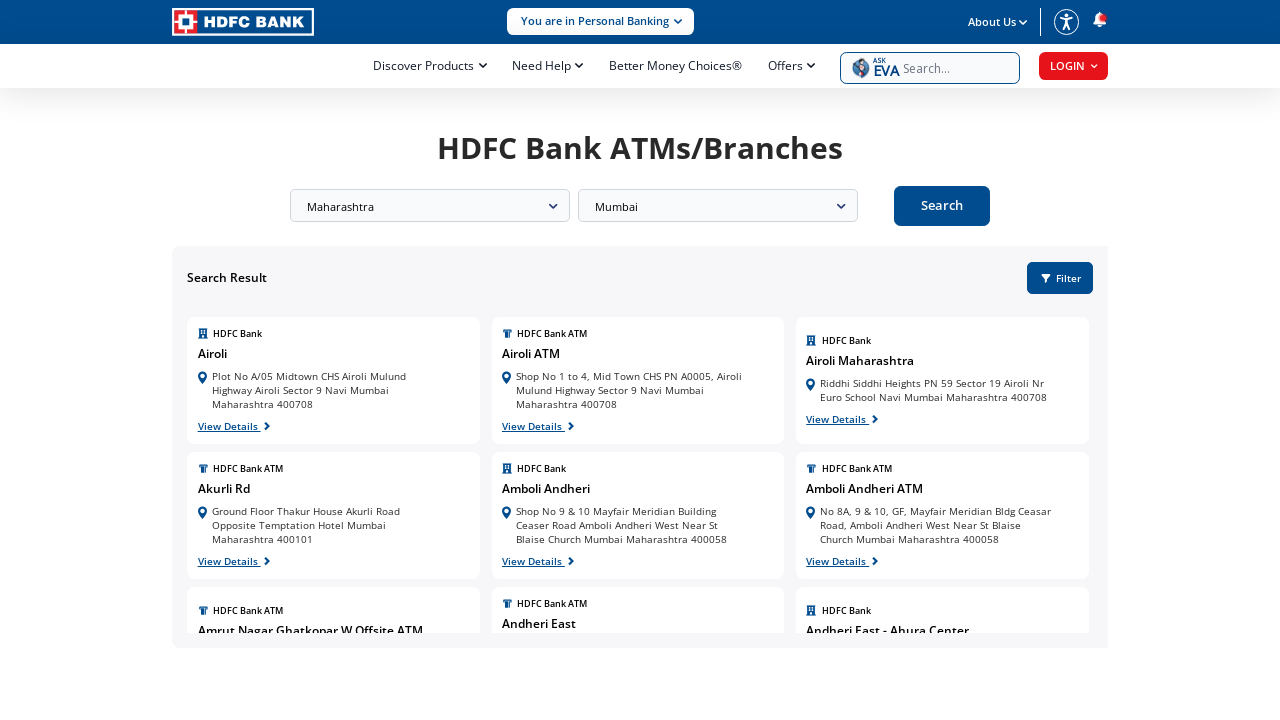